Verifies that the "Log In" button on the NextBaseCRM login page displays the expected text "Log In" by checking the button's value attribute.

Starting URL: https://login1.nextbasecrm.com/

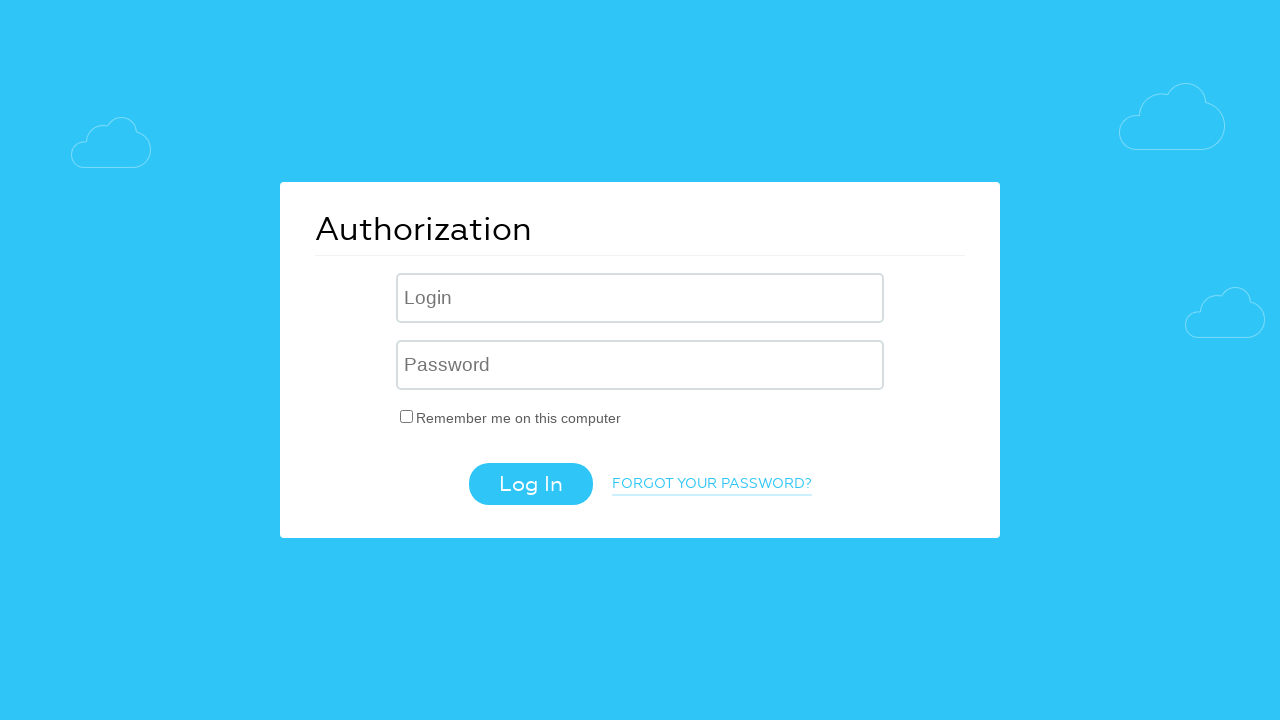

Waited for Log In button to be visible
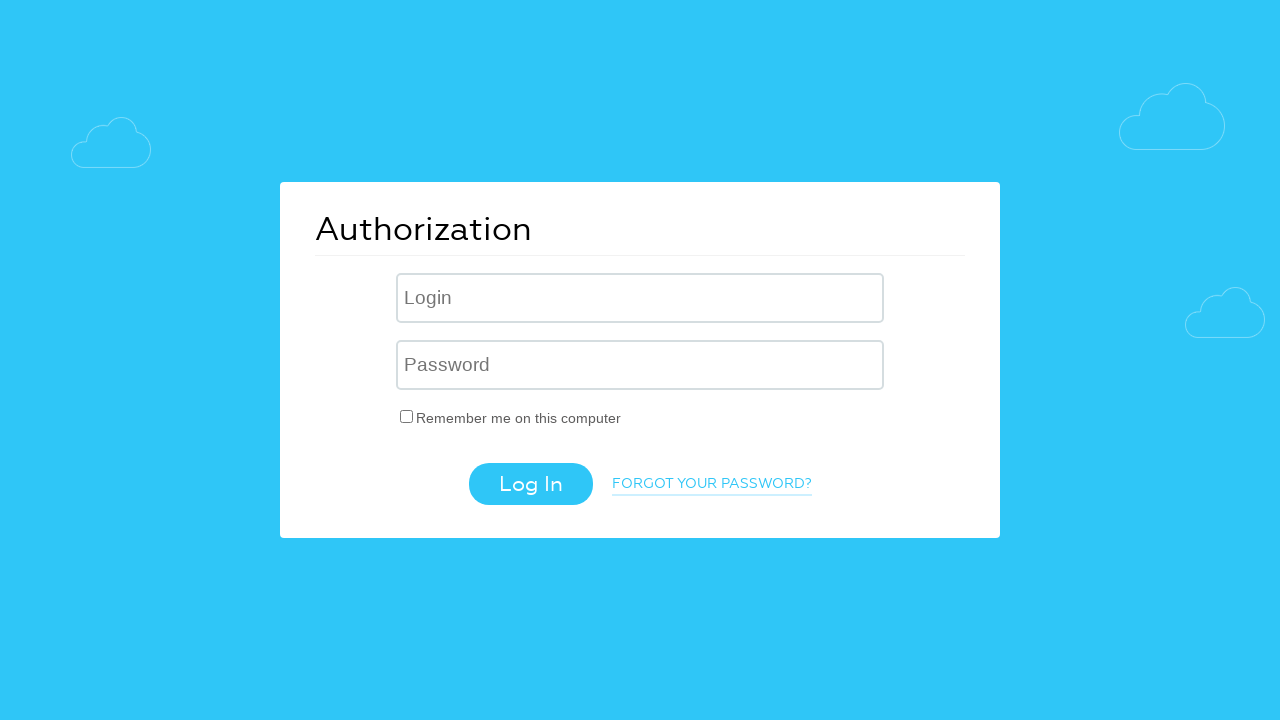

Retrieved value attribute from Log In button
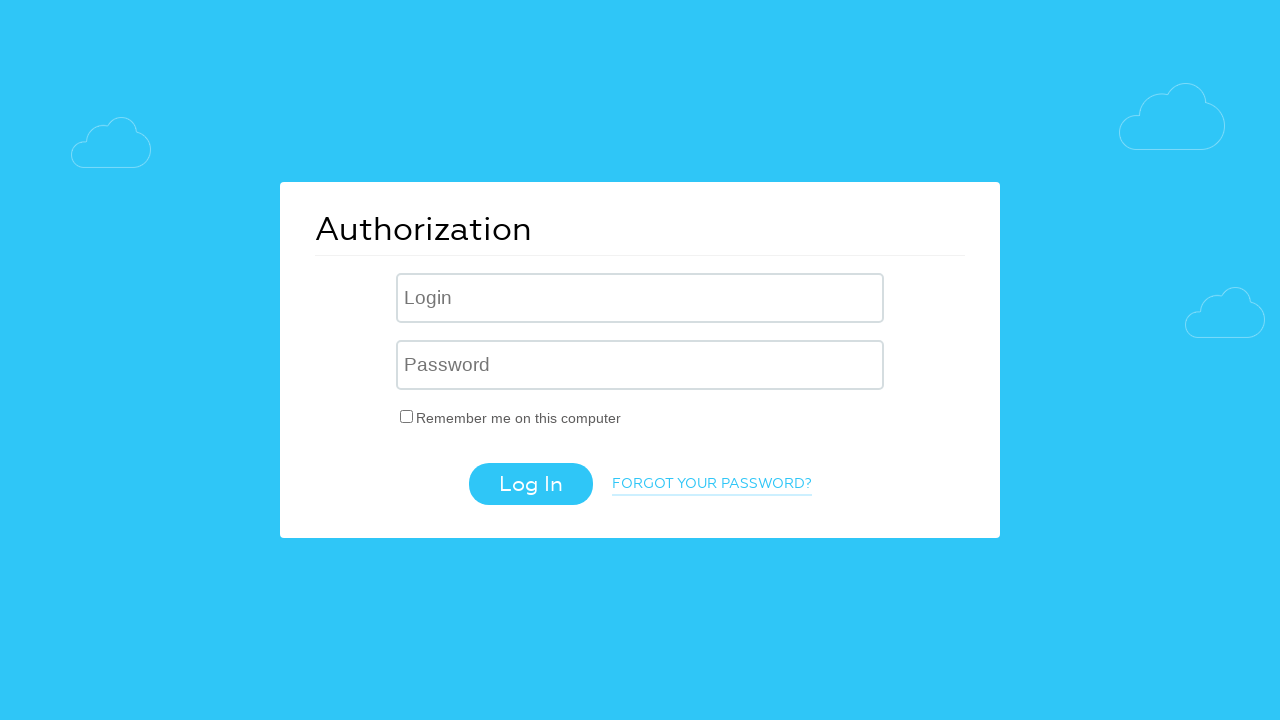

Log In button text verification passed - button displays expected text 'Log In'
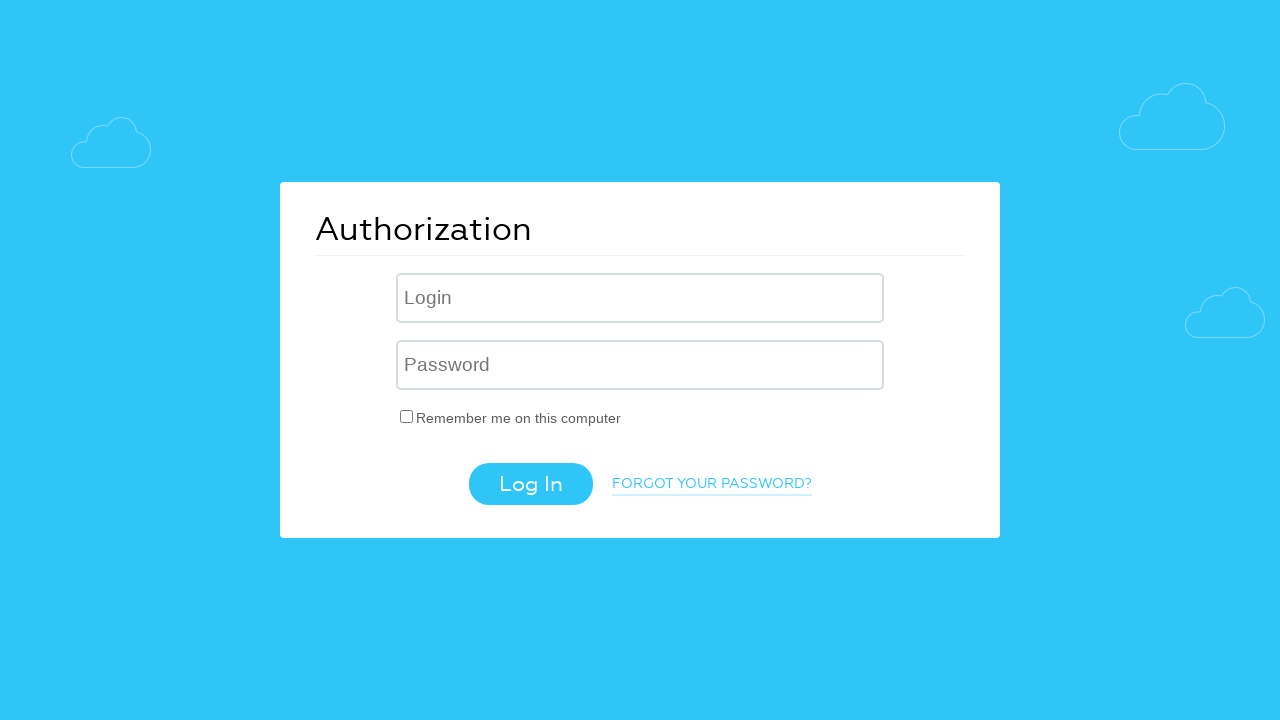

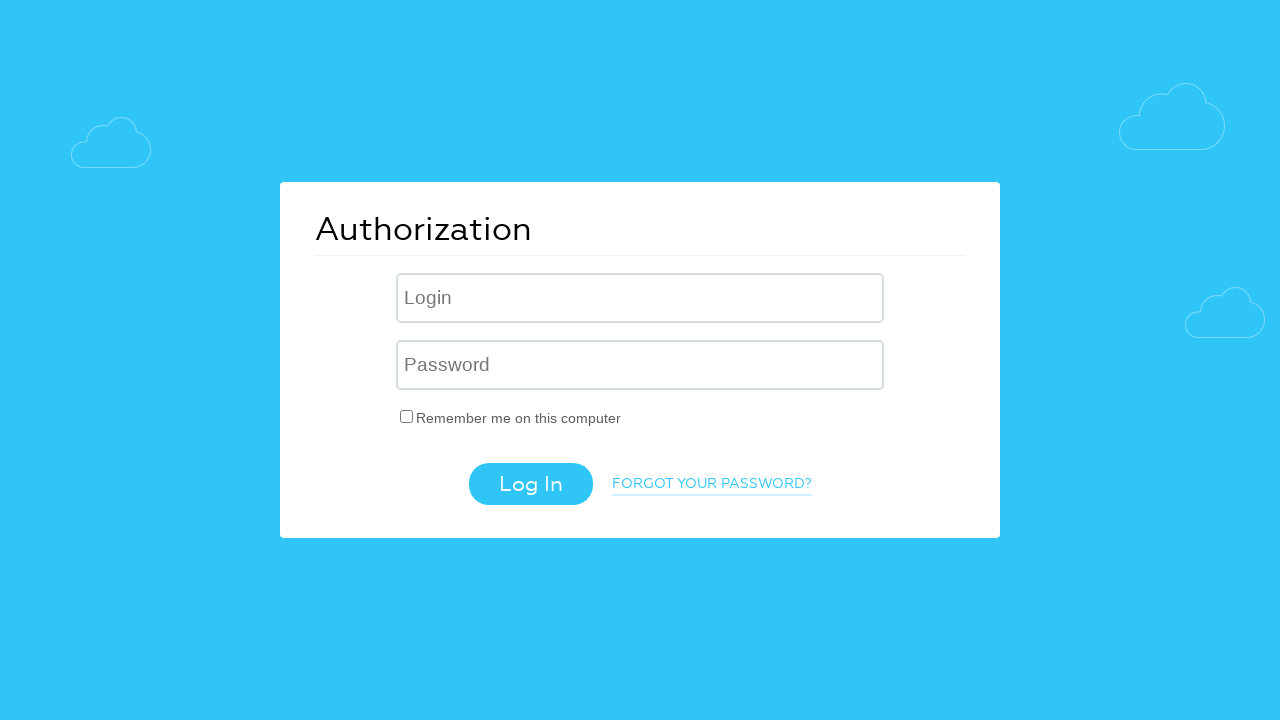